Tests registration form validation when confirm password doesn't match the original password by entering different passwords and verifying the mismatch error.

Starting URL: https://alada.vn/tai-khoan/dang-ky.html

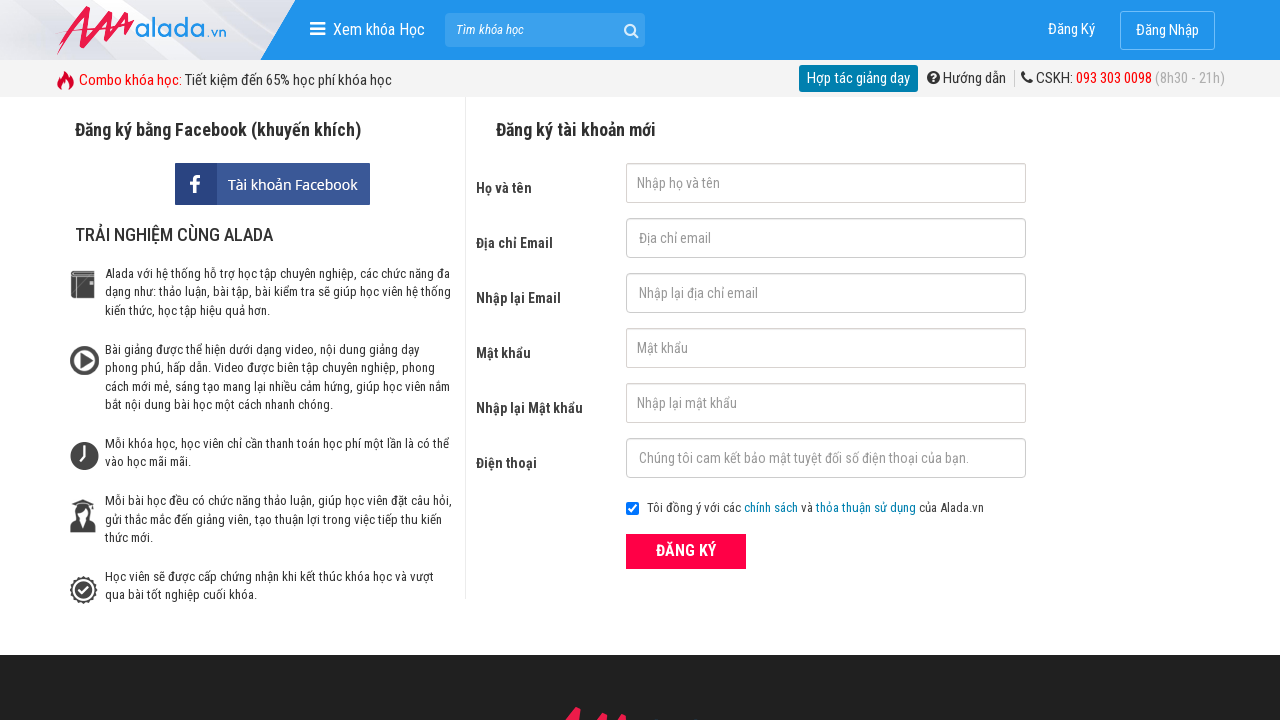

Filled name field with 'Joe Biden' on #txtFirstname
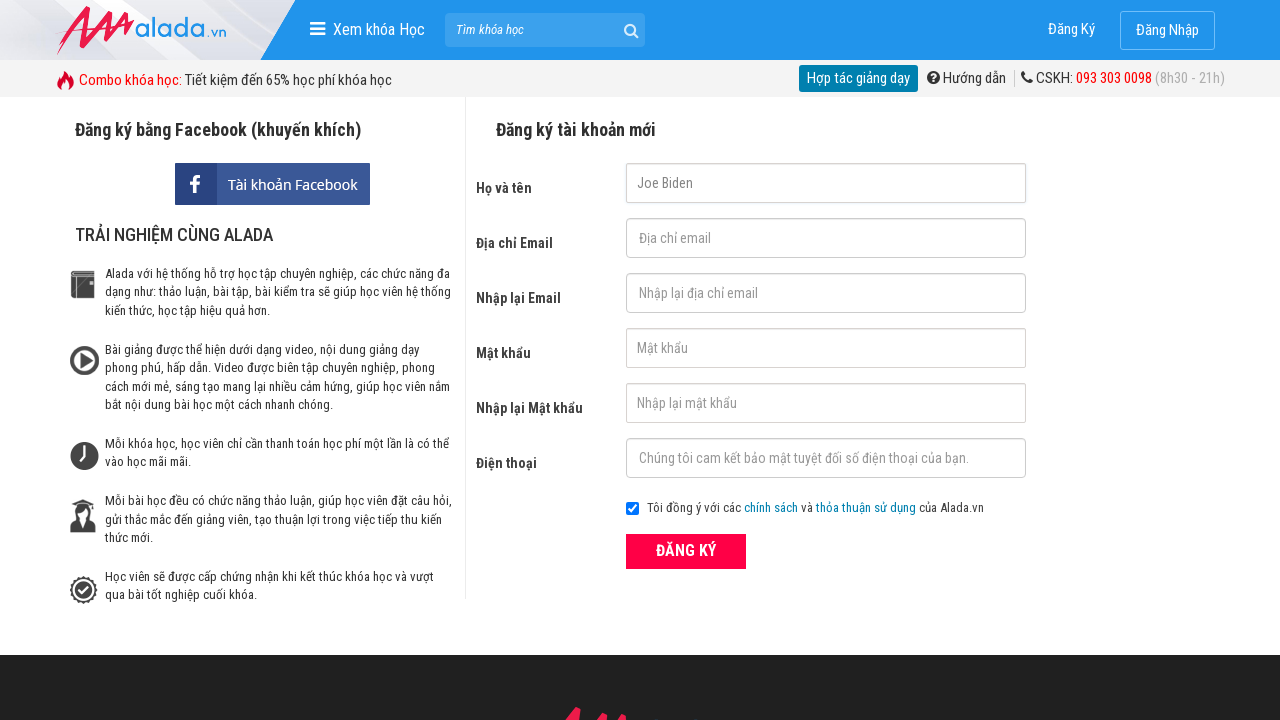

Filled email field with 'john@biden.us' on #txtEmail
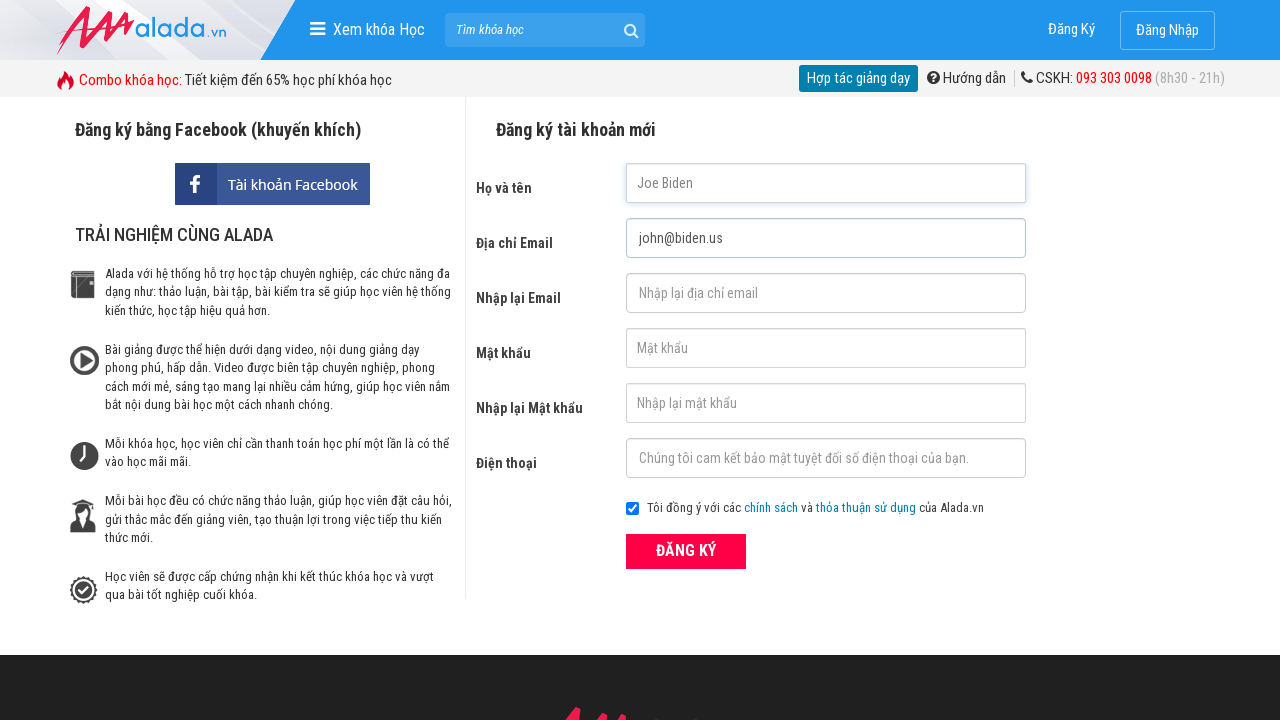

Filled confirm email field with matching email 'john@biden.us' on #txtCEmail
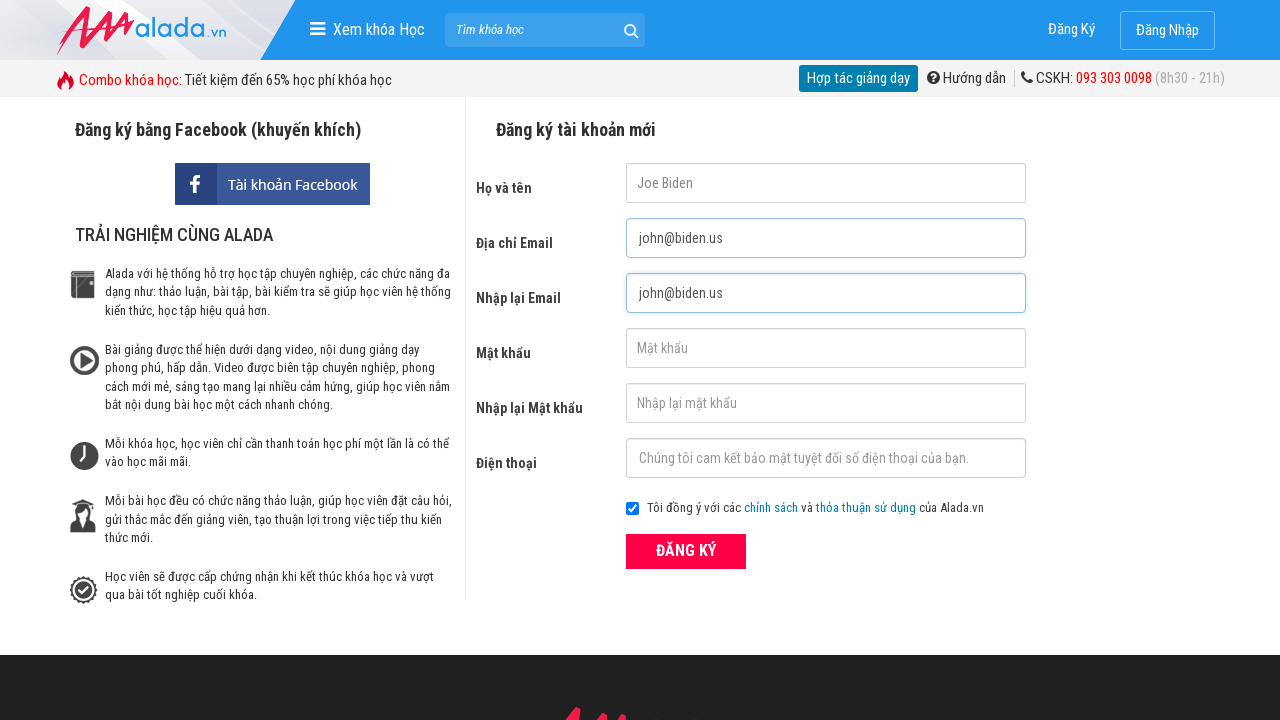

Filled password field with '123456' on #txtPassword
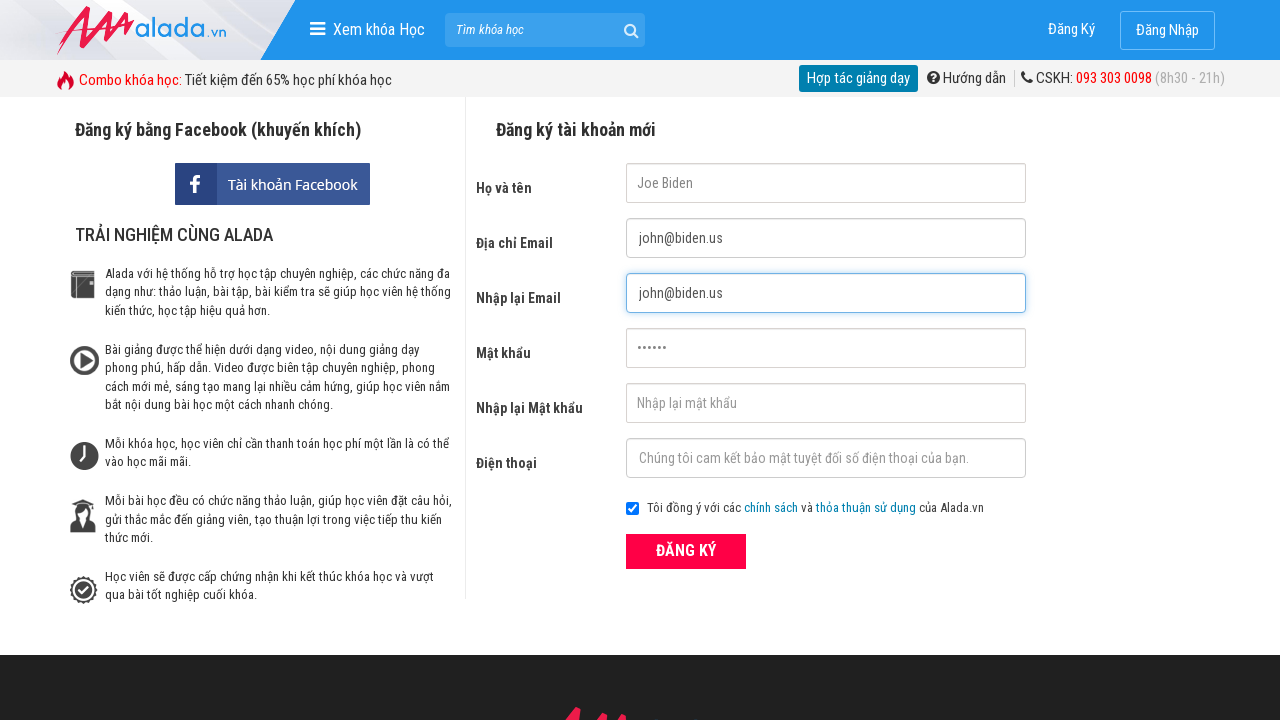

Filled confirm password field with different password '654321' to test mismatch validation on #txtCPassword
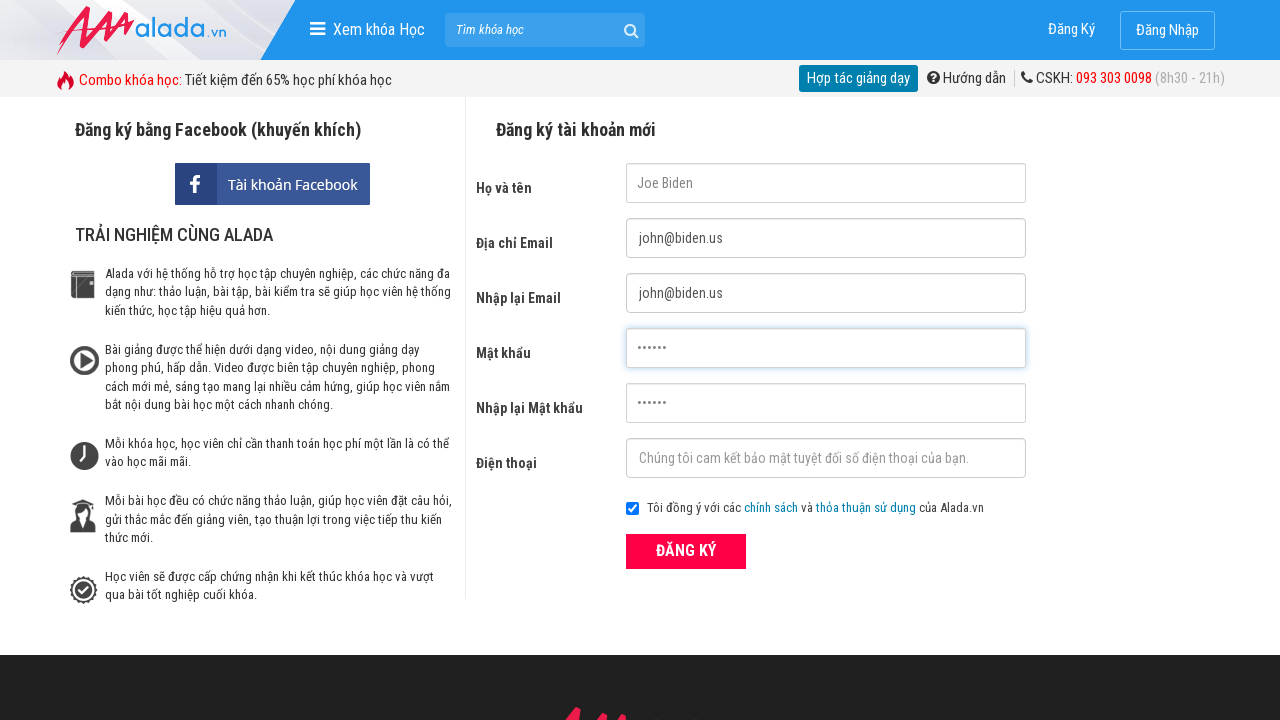

Clicked submit button to attempt registration at (686, 551) on button[type='submit']
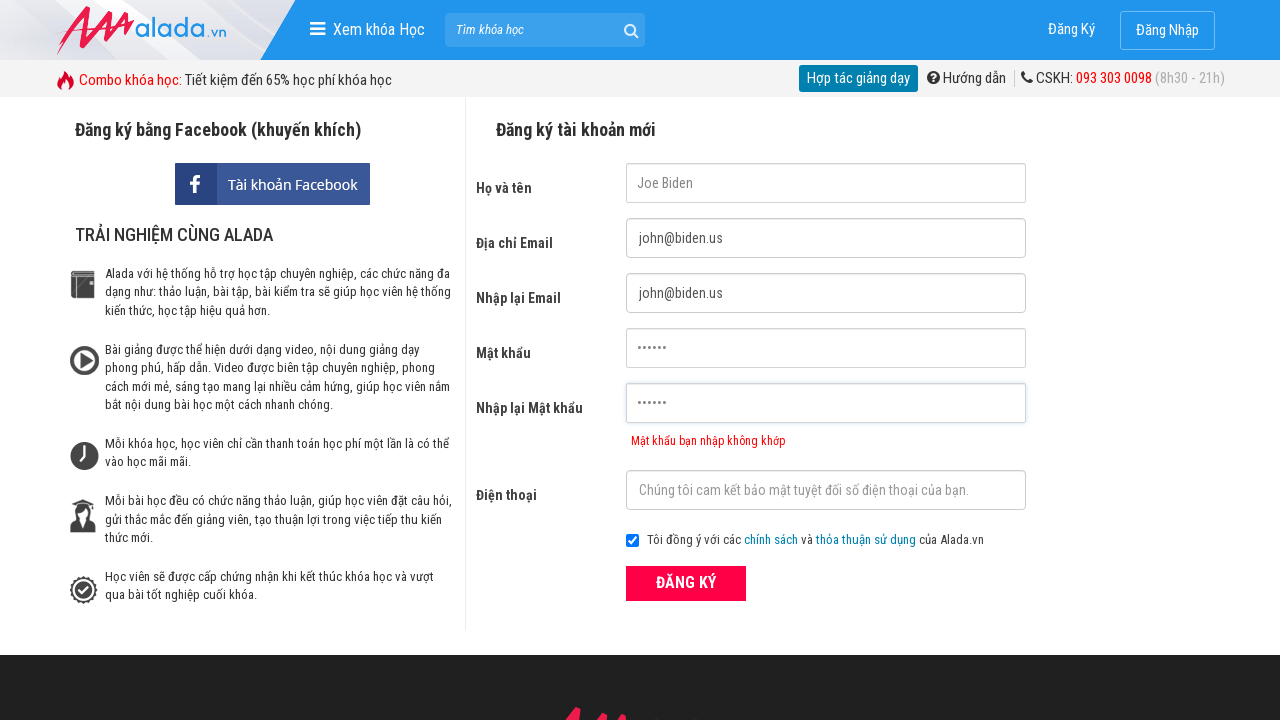

Confirm password error message appeared, validating mismatch detection
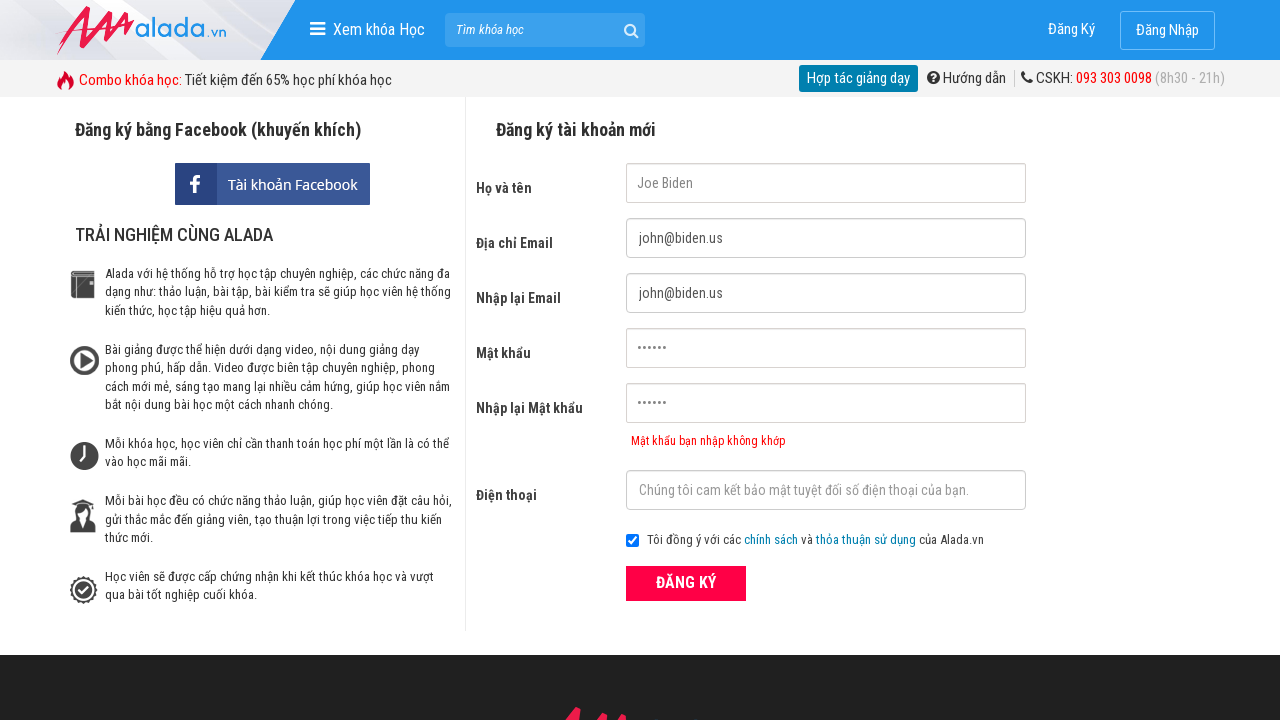

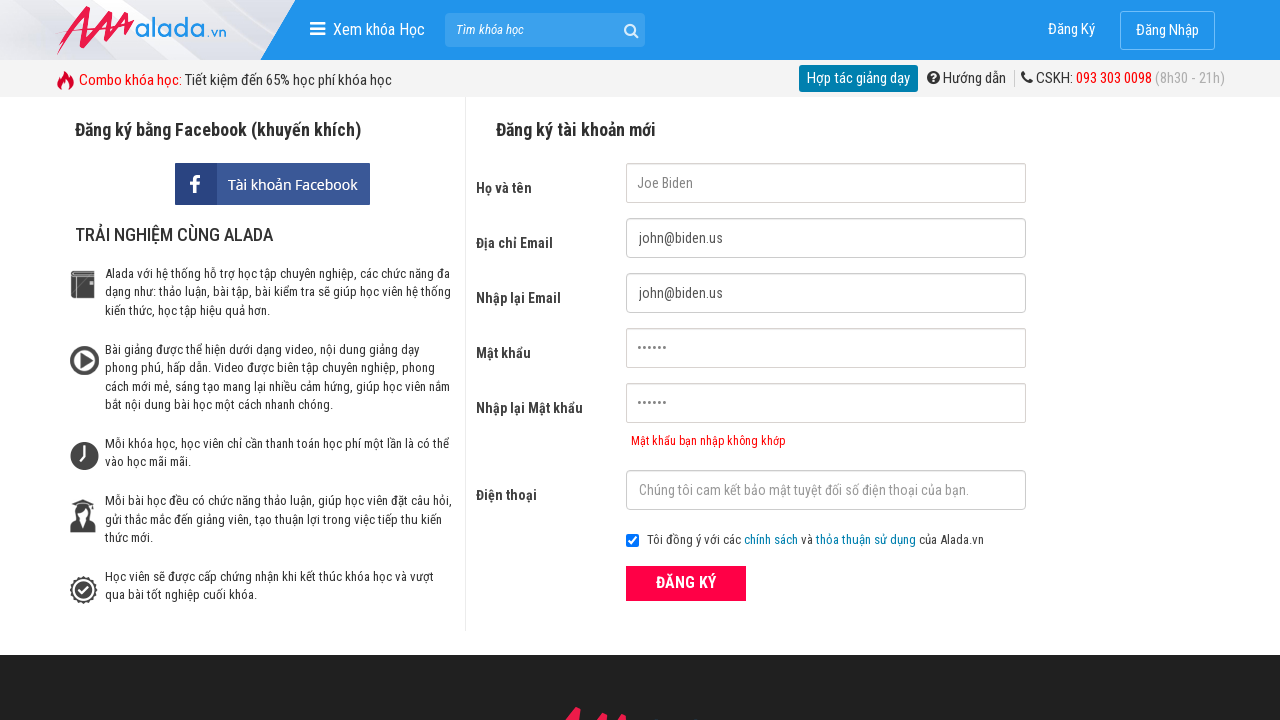